Tests opening a small modal dialog and closing it using the close button.

Starting URL: https://demoqa.com/modal-dialogs

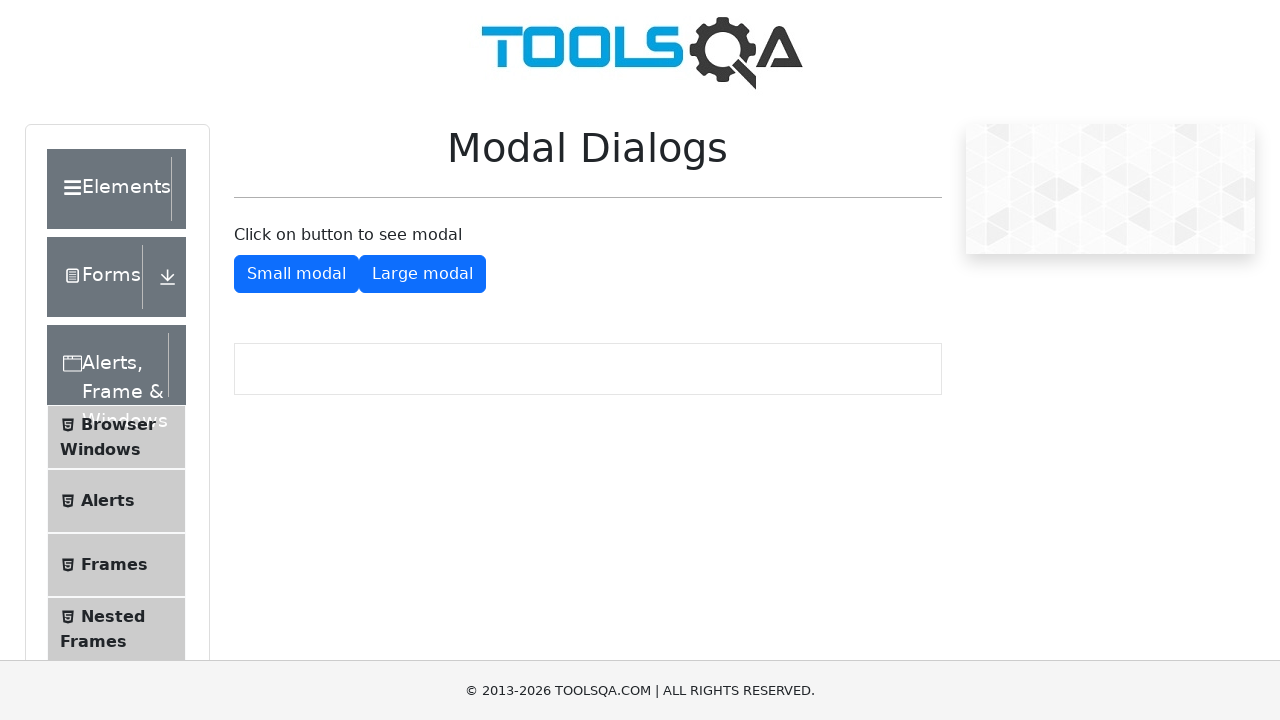

Clicked button to open small modal dialog at (296, 274) on #showSmallModal
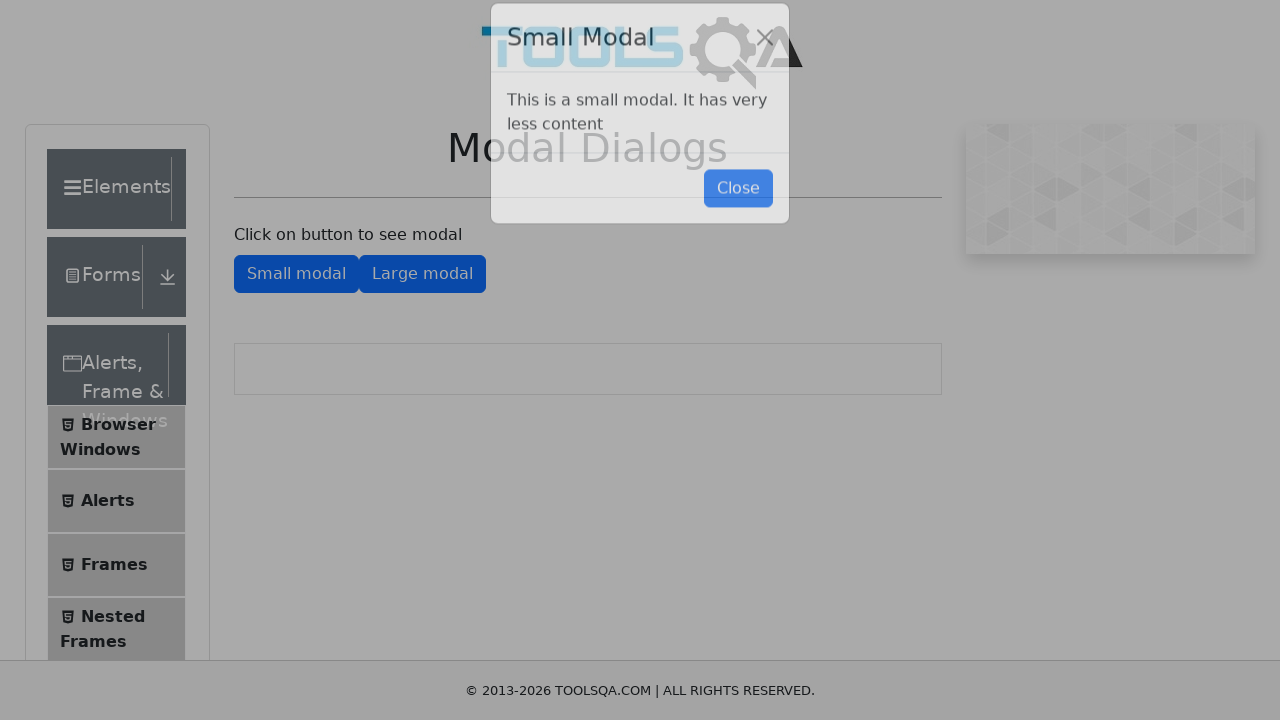

Small modal dialog became visible
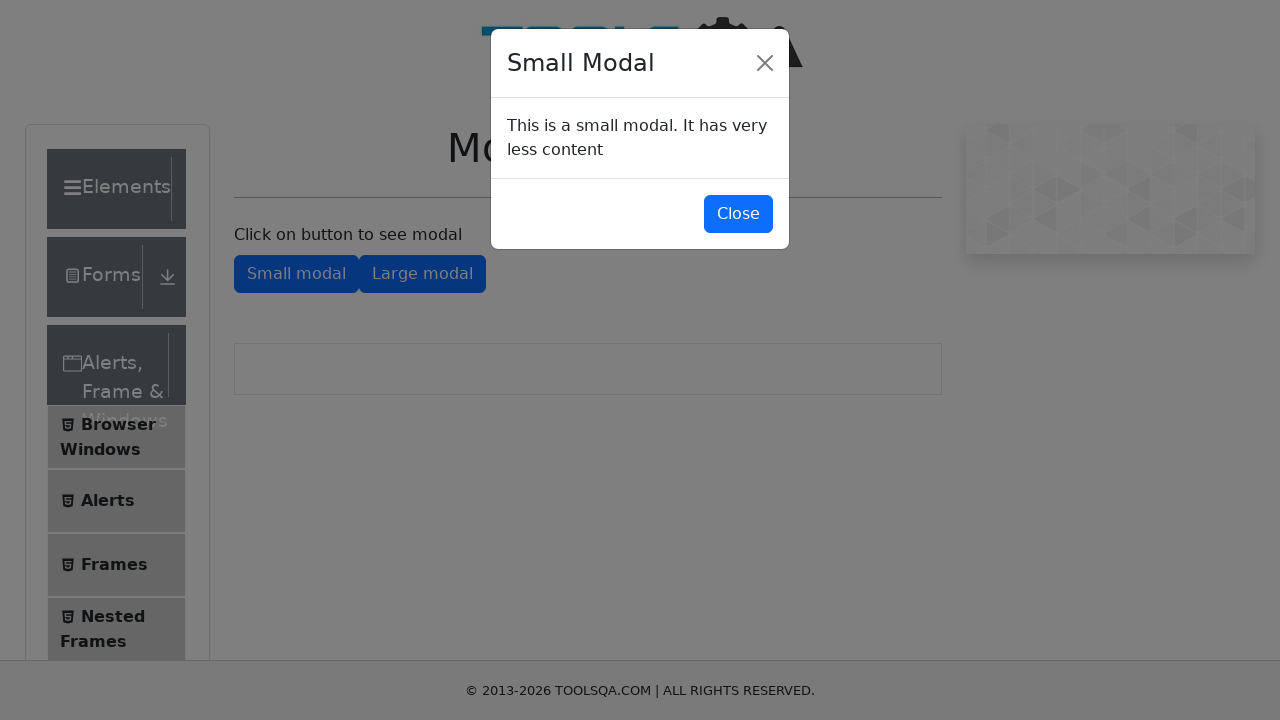

Modal title element was found and verified
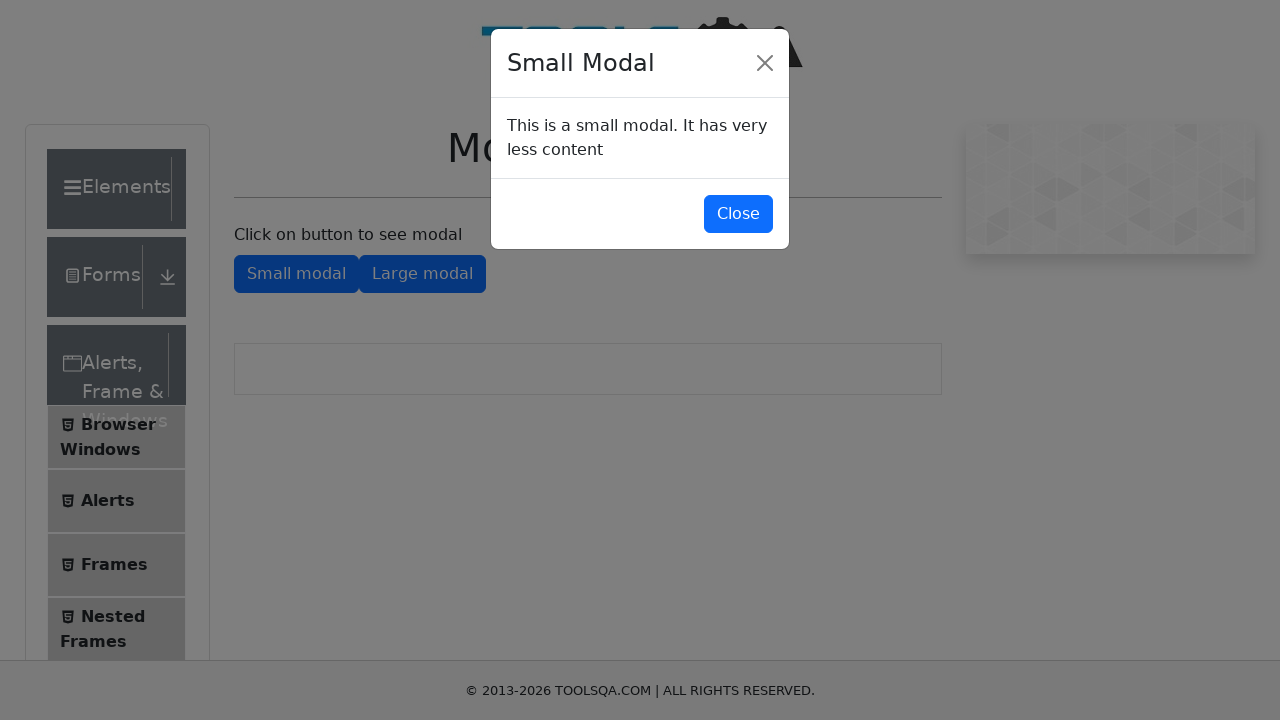

Clicked close button on modal dialog at (738, 214) on #closeSmallModal
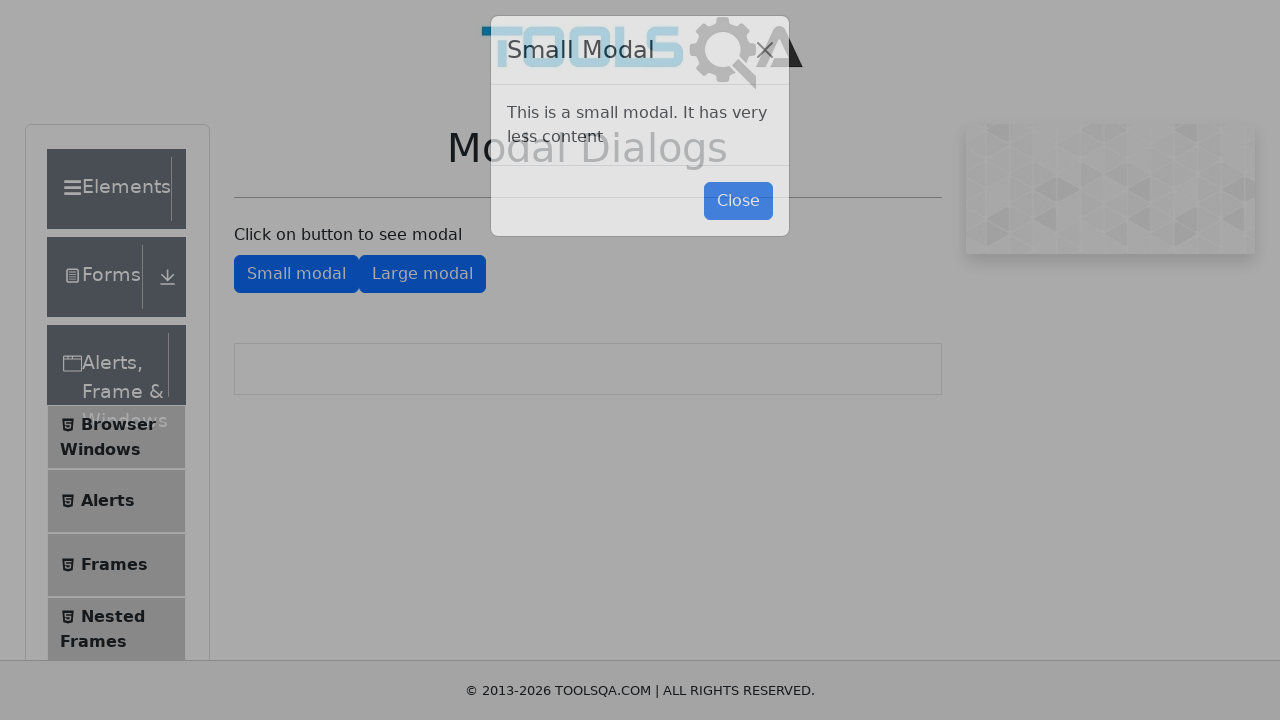

Small modal dialog closed and is no longer visible
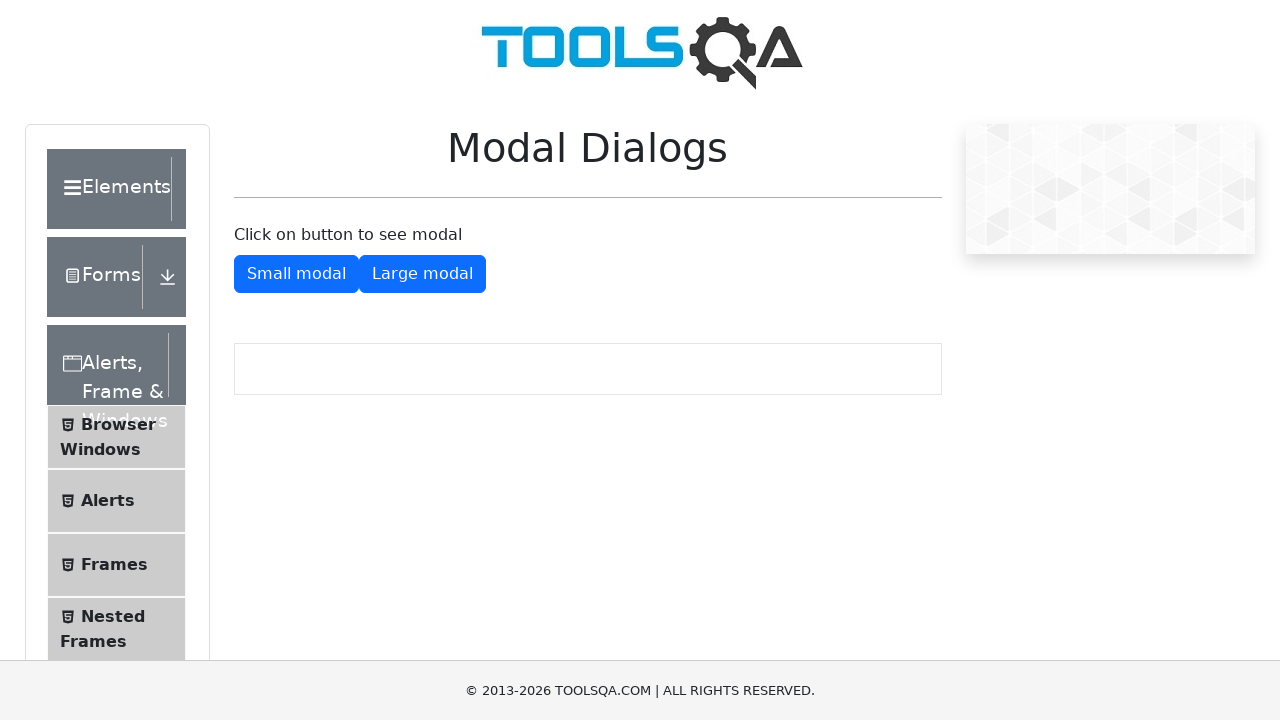

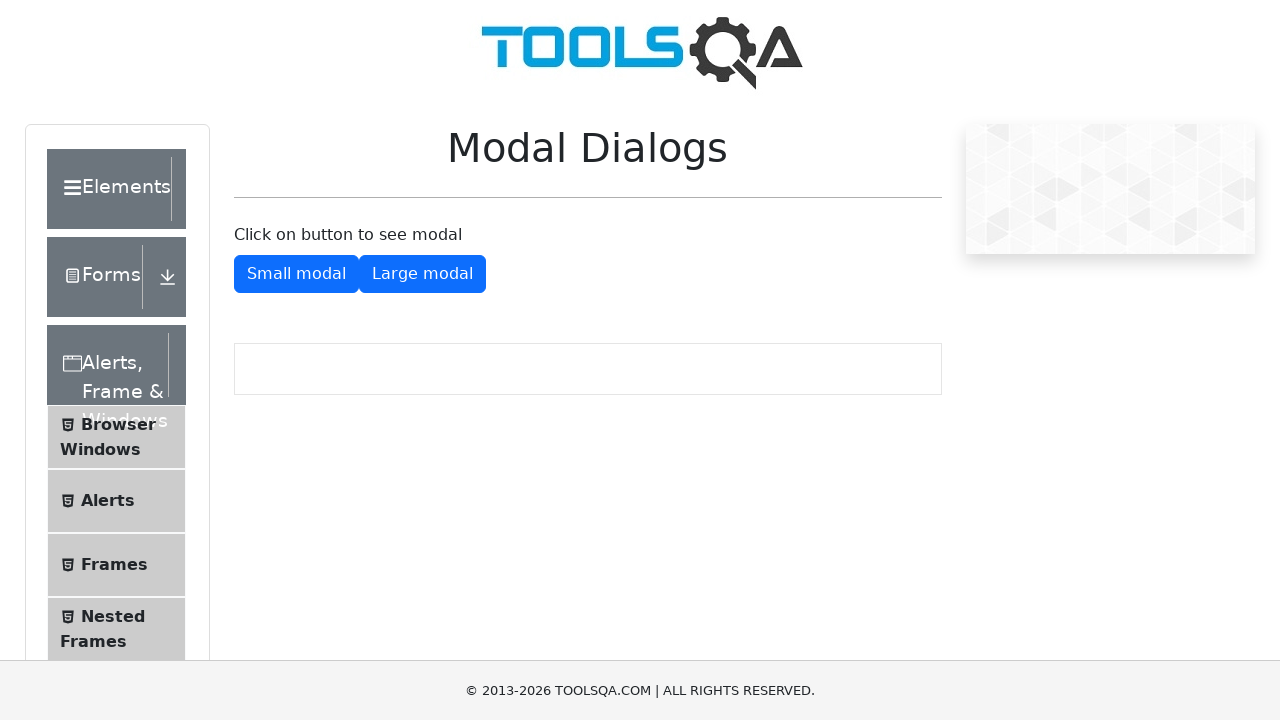